Tests sending text to a JavaScript prompt dialog by clicking the third button, entering a name in the prompt, accepting it, and verifying the name appears in the result message

Starting URL: https://the-internet.herokuapp.com/javascript_alerts

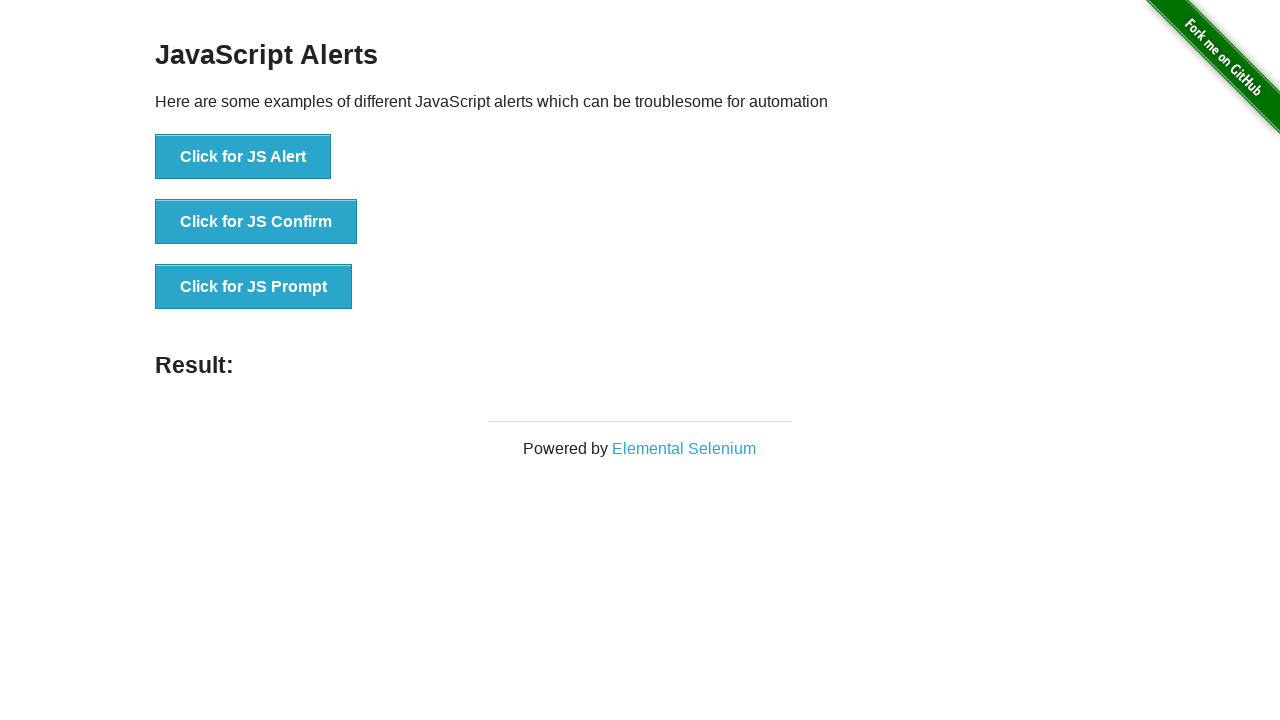

Set up dialog handler to accept prompt with 'gokhan'
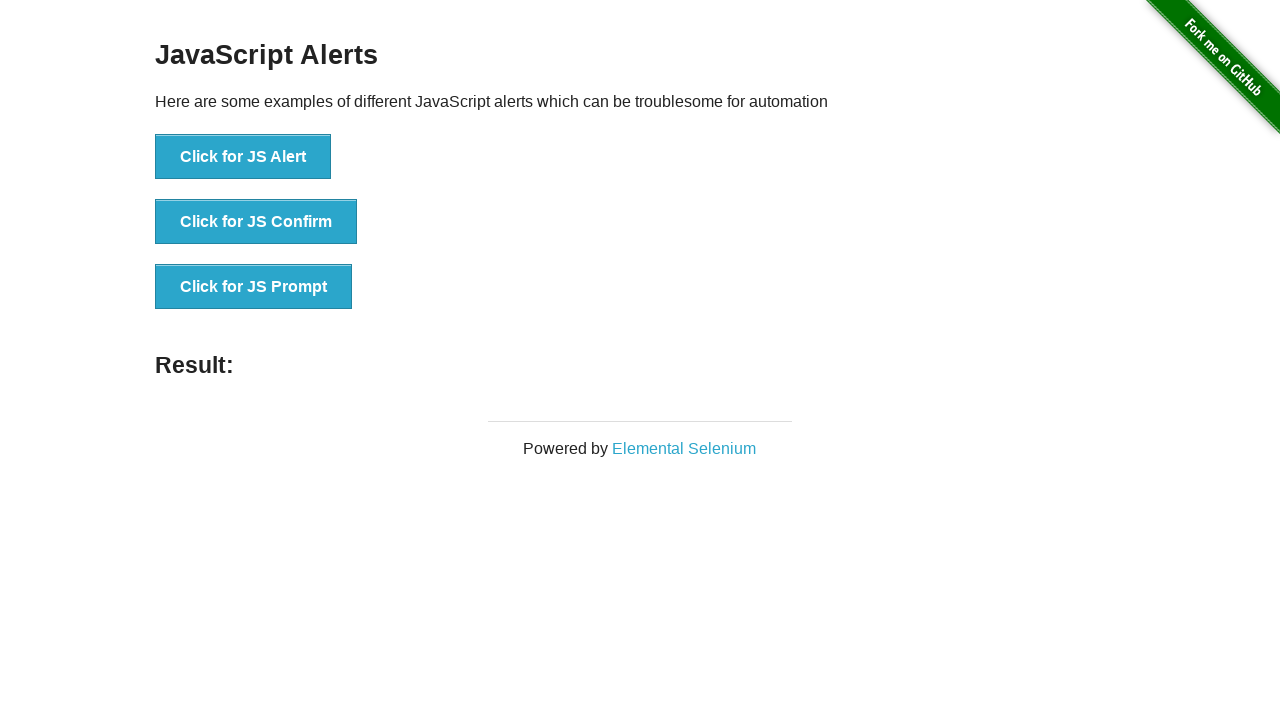

Clicked the 'Click for JS Prompt' button to trigger prompt dialog at (254, 287) on xpath=//*[text()='Click for JS Prompt']
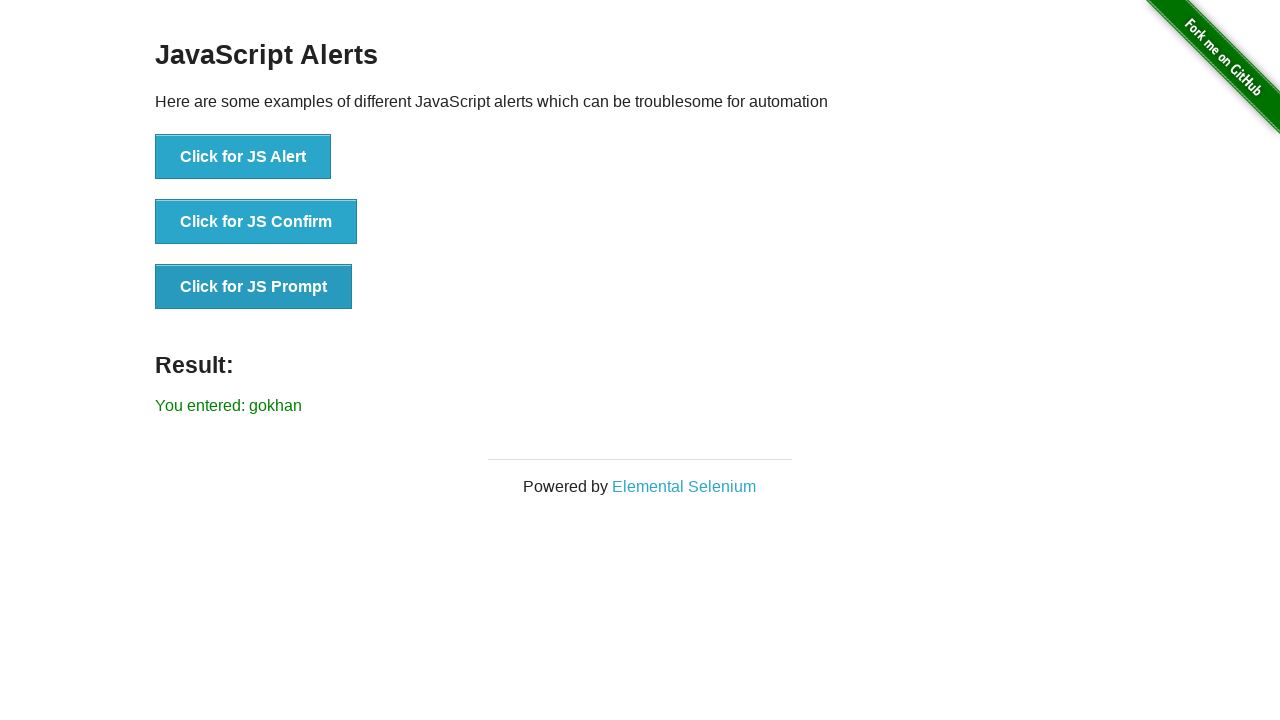

Prompt dialog appeared, text 'gokhan' was entered and accepted, result element loaded
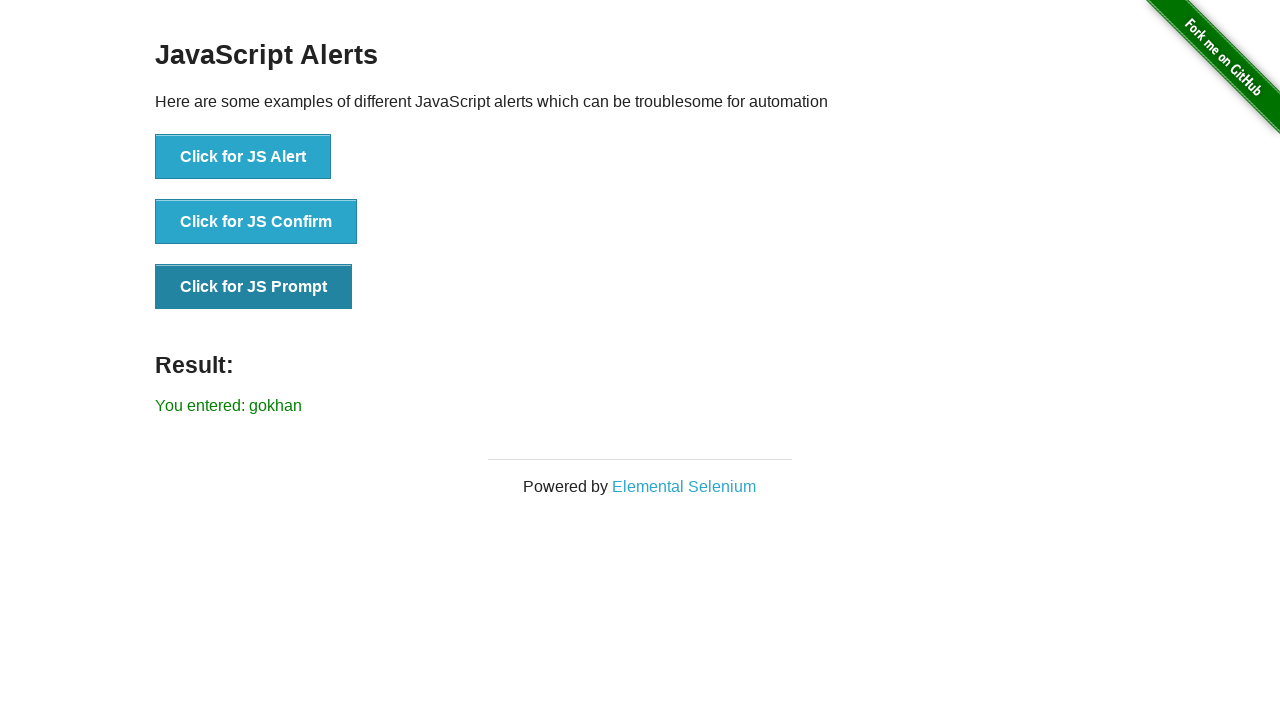

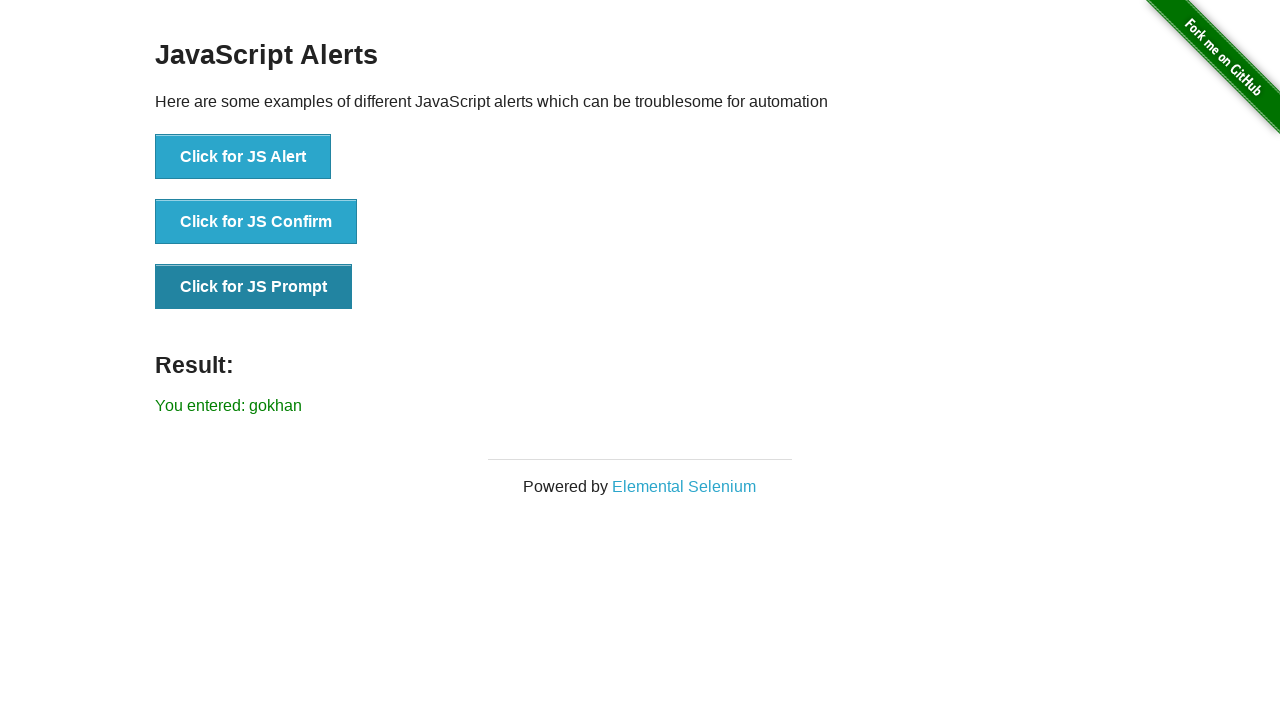